Tests a math page by verifying the default state of radio buttons and checking that a submit button becomes disabled after a timeout period

Starting URL: http://suninjuly.github.io/math.html

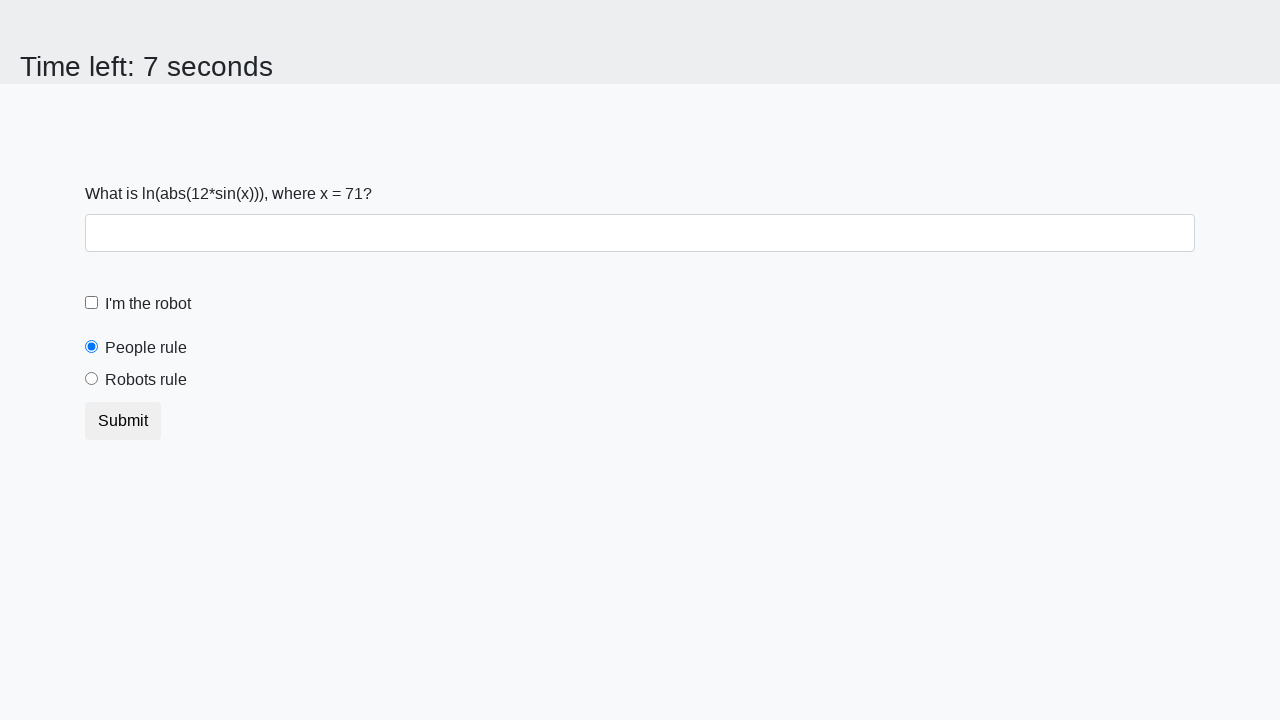

Navigated to math page
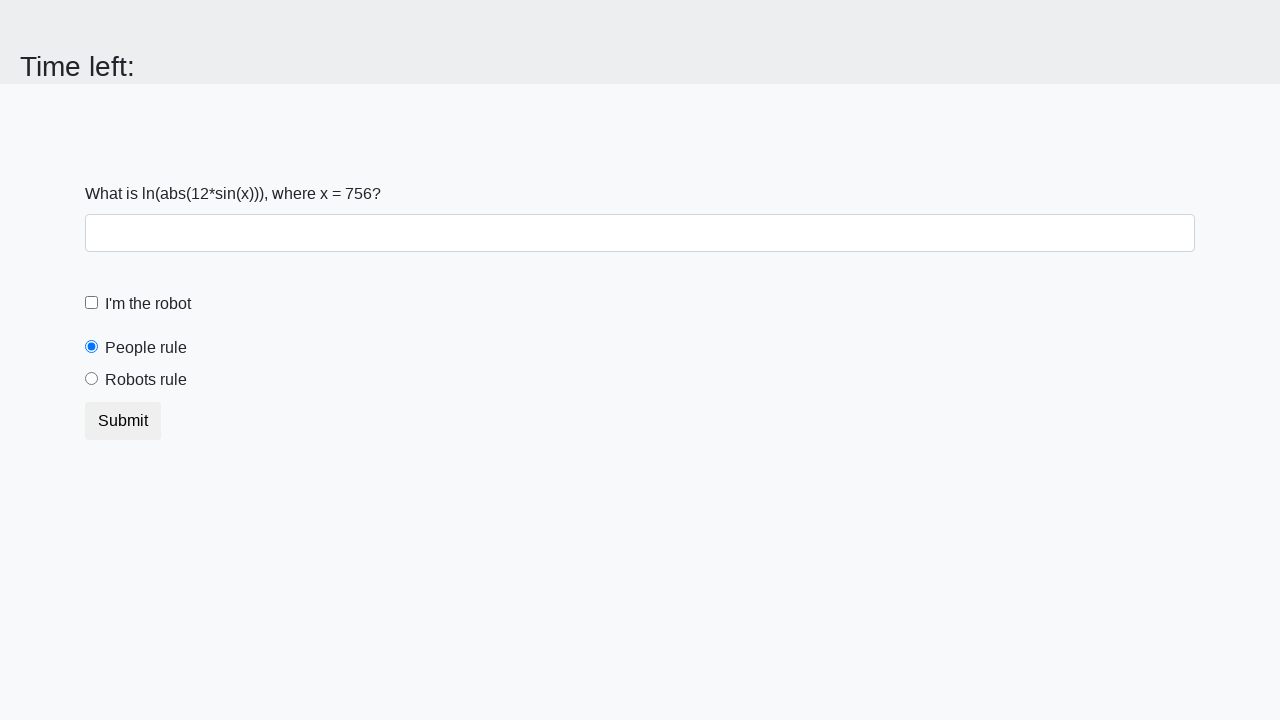

Located people radio button
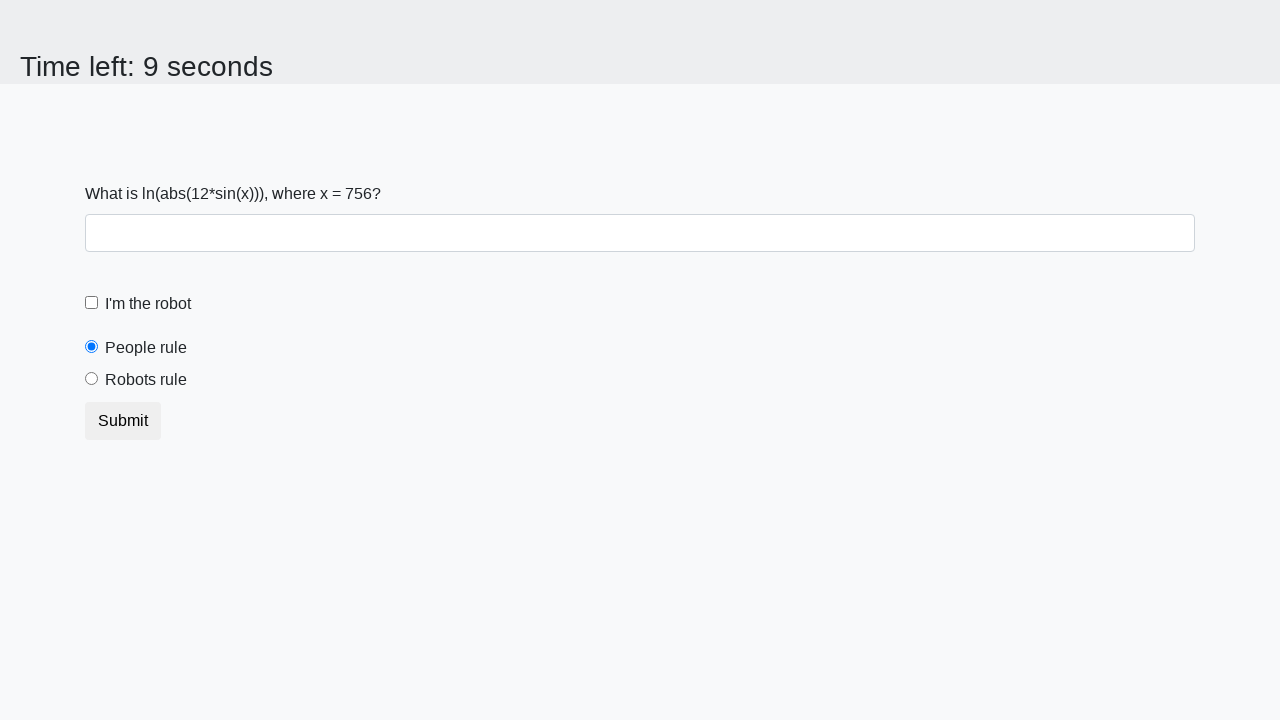

Retrieved checked attribute from people radio button
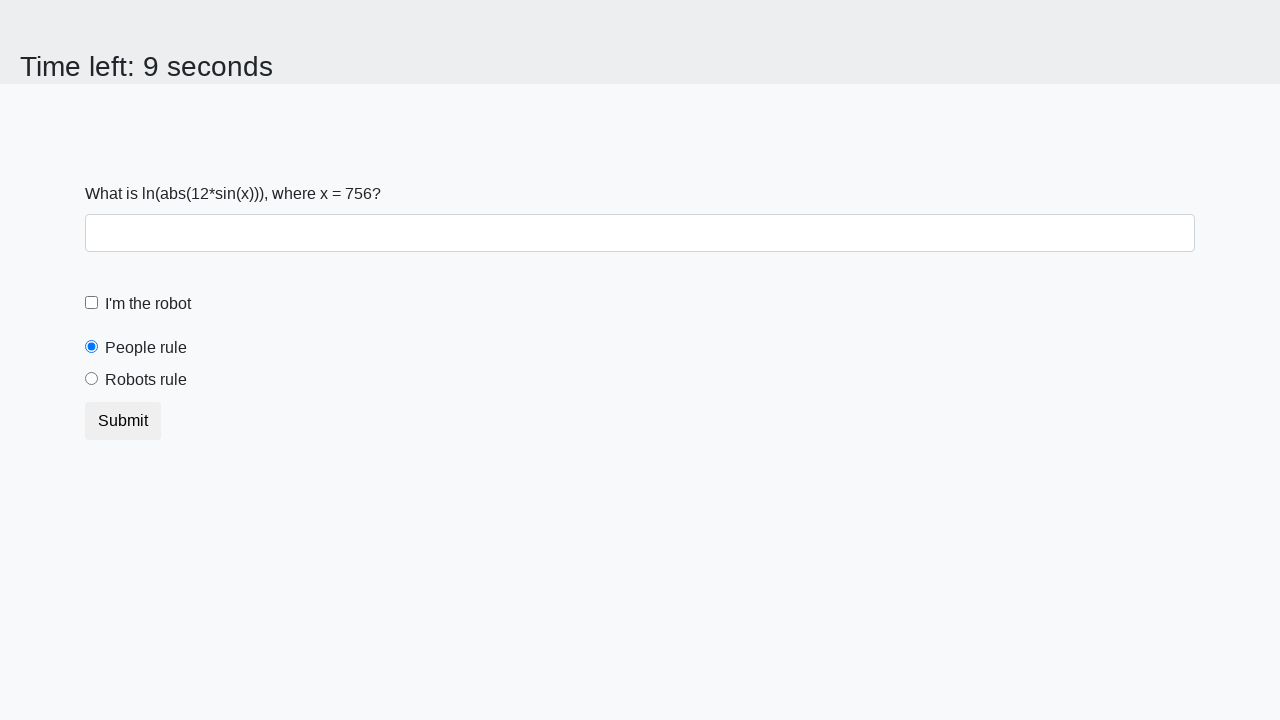

Verified people radio button is selected by default
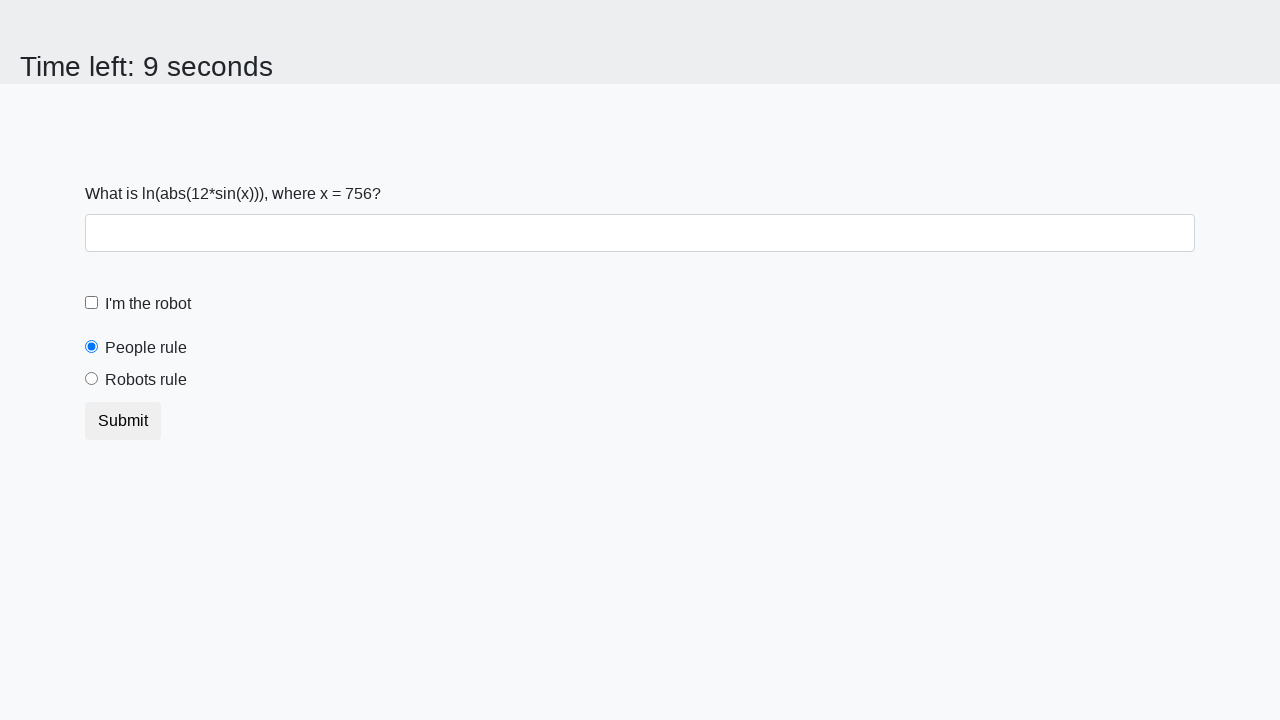

Located robots radio button
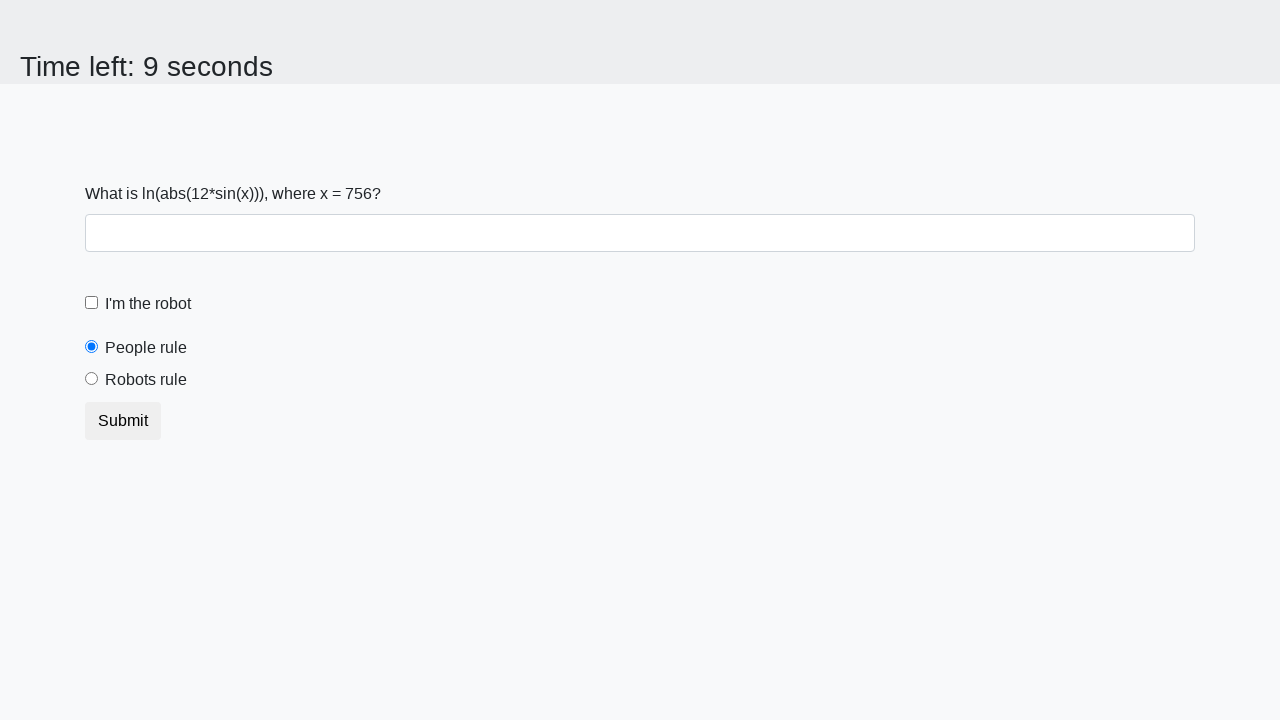

Retrieved checked attribute from robots radio button
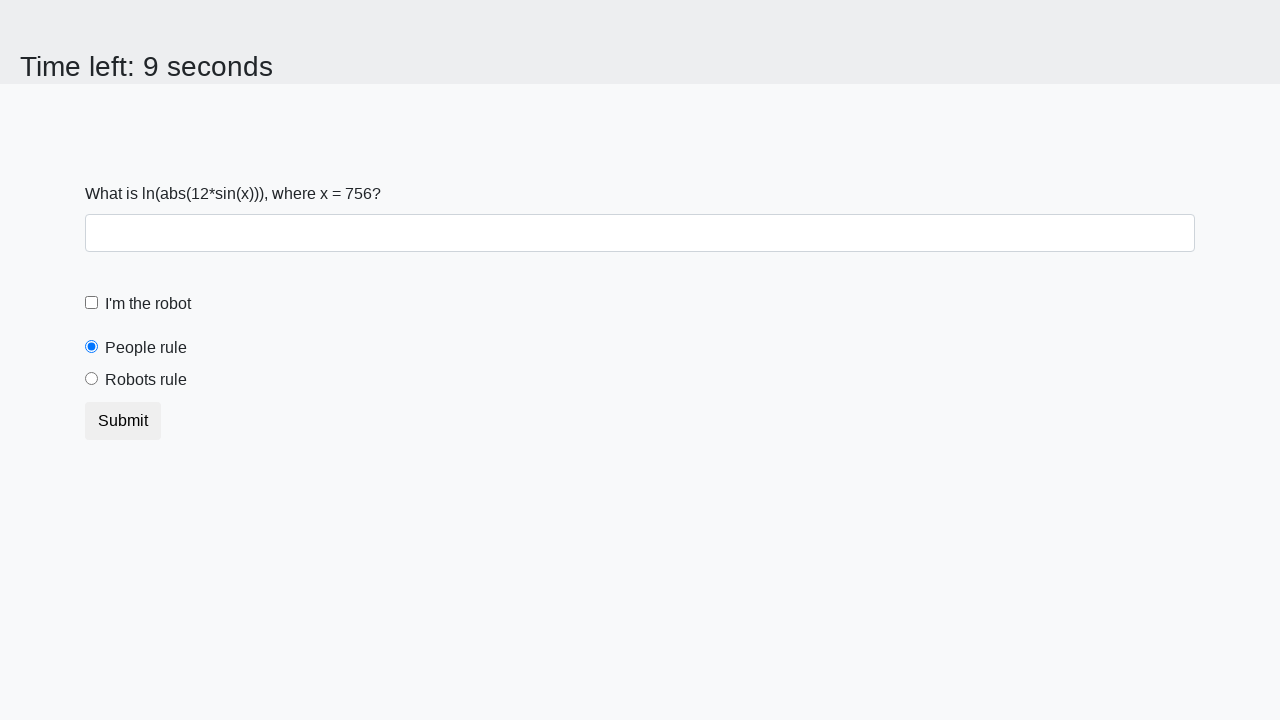

Verified robots radio button is not selected by default
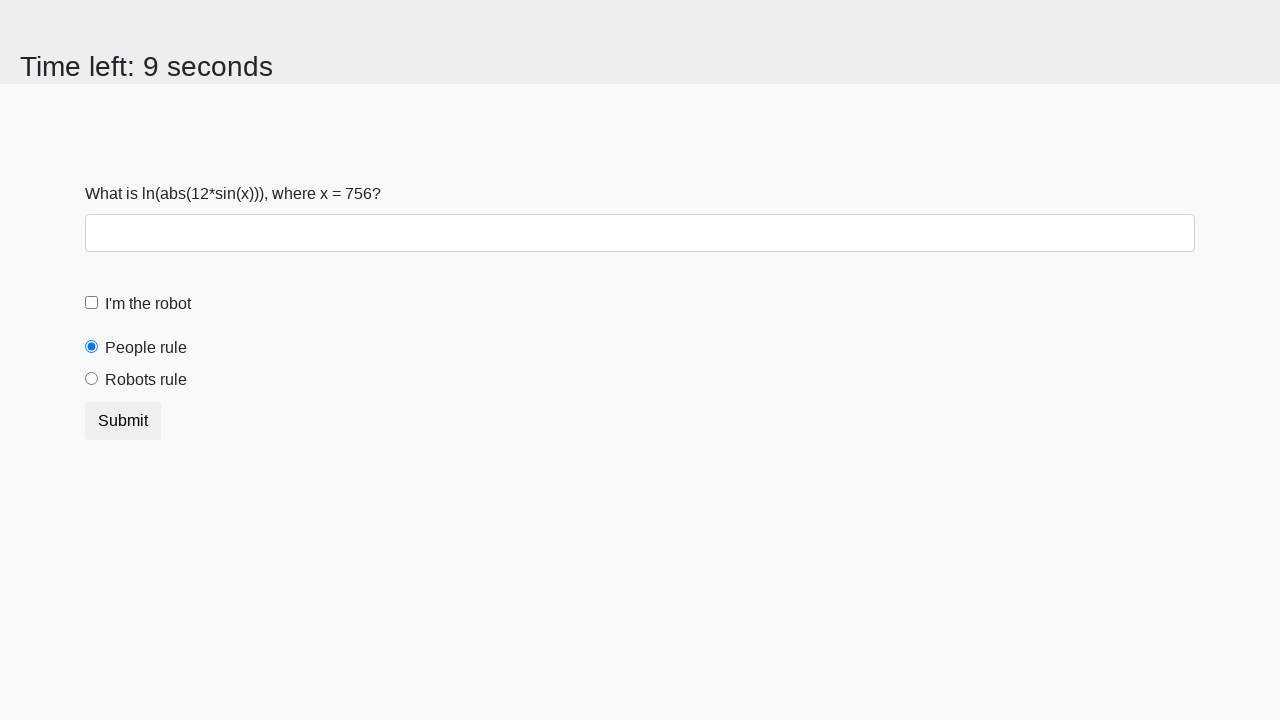

Located submit button
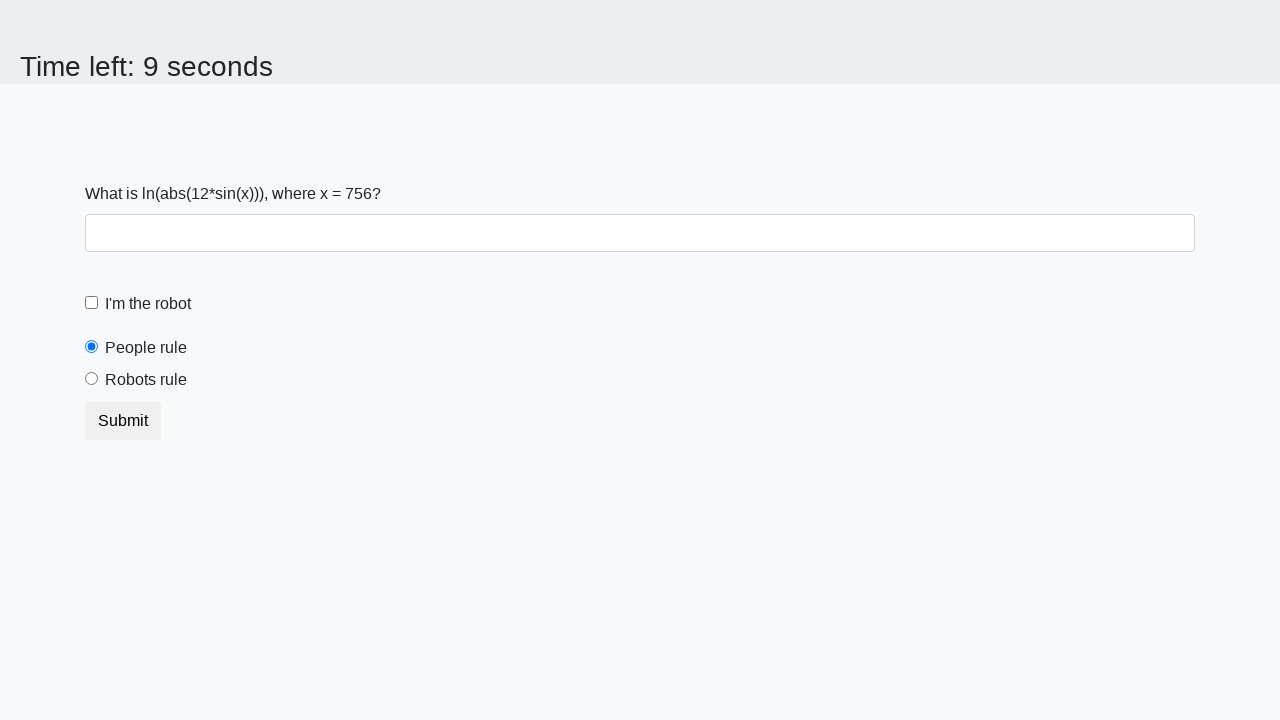

Retrieved disabled attribute from button
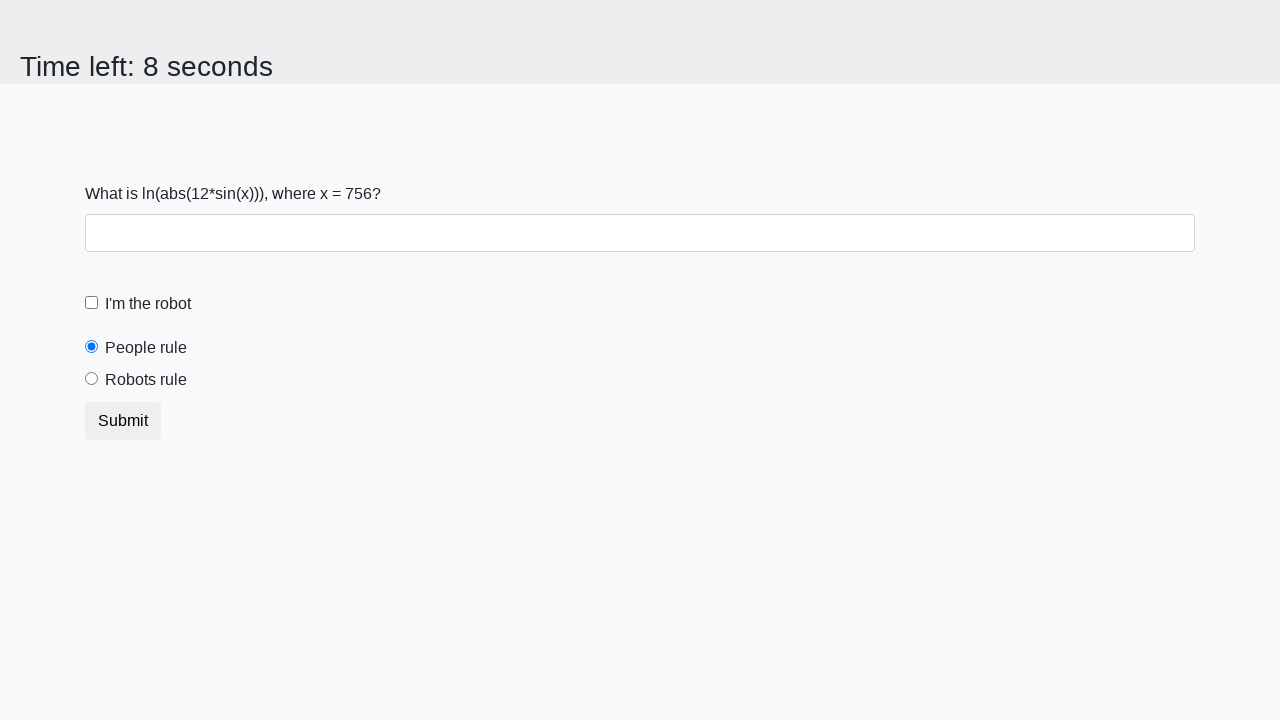

Verified button is not disabled initially
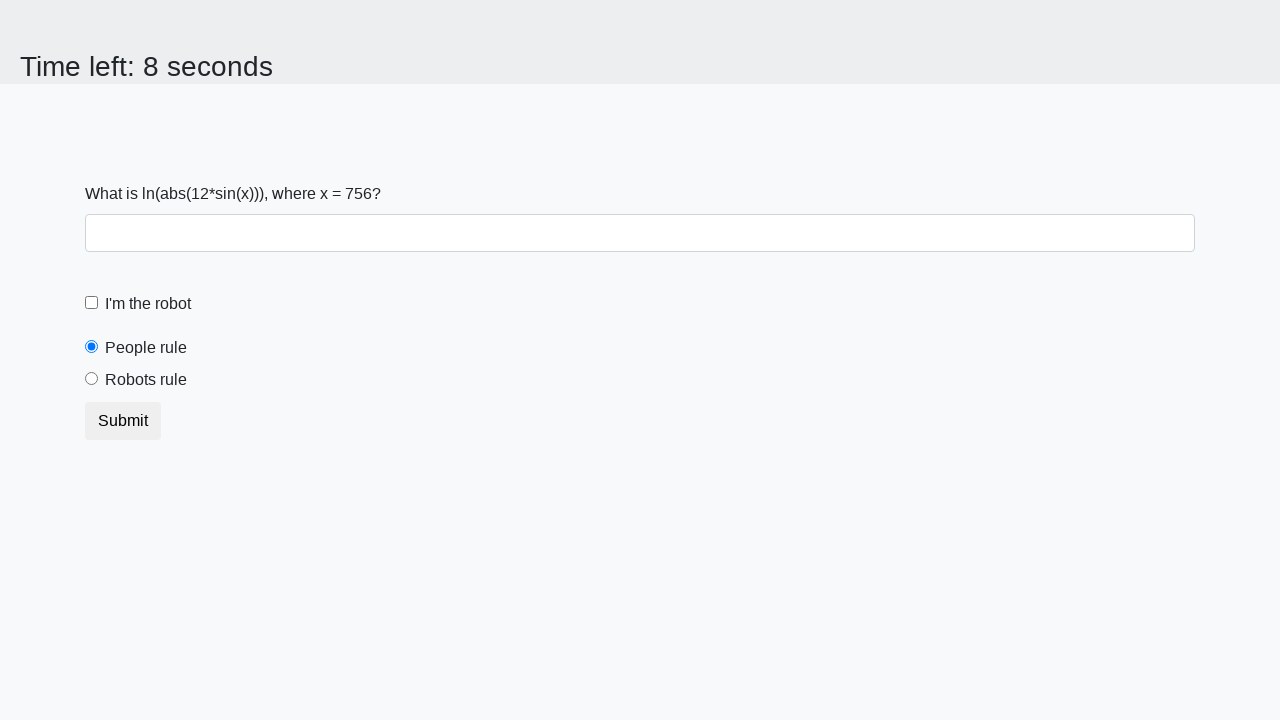

Waited 10 seconds for timeout period
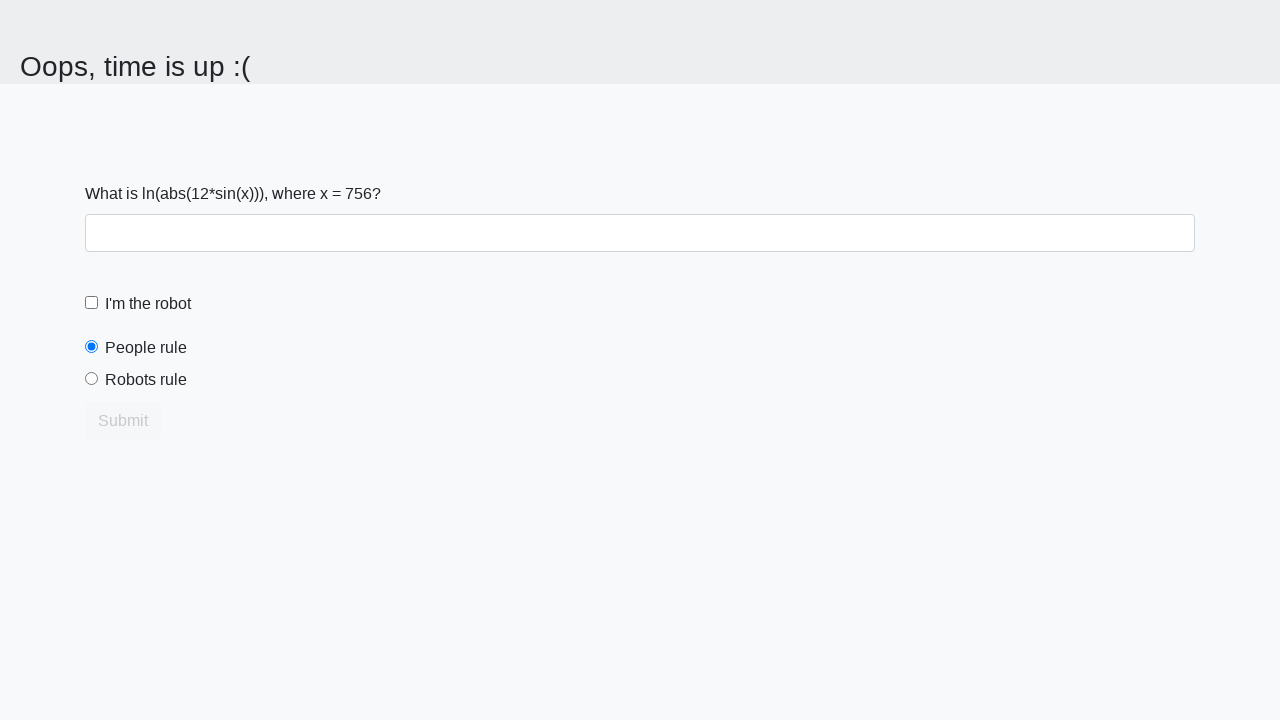

Retrieved disabled attribute from button after timeout
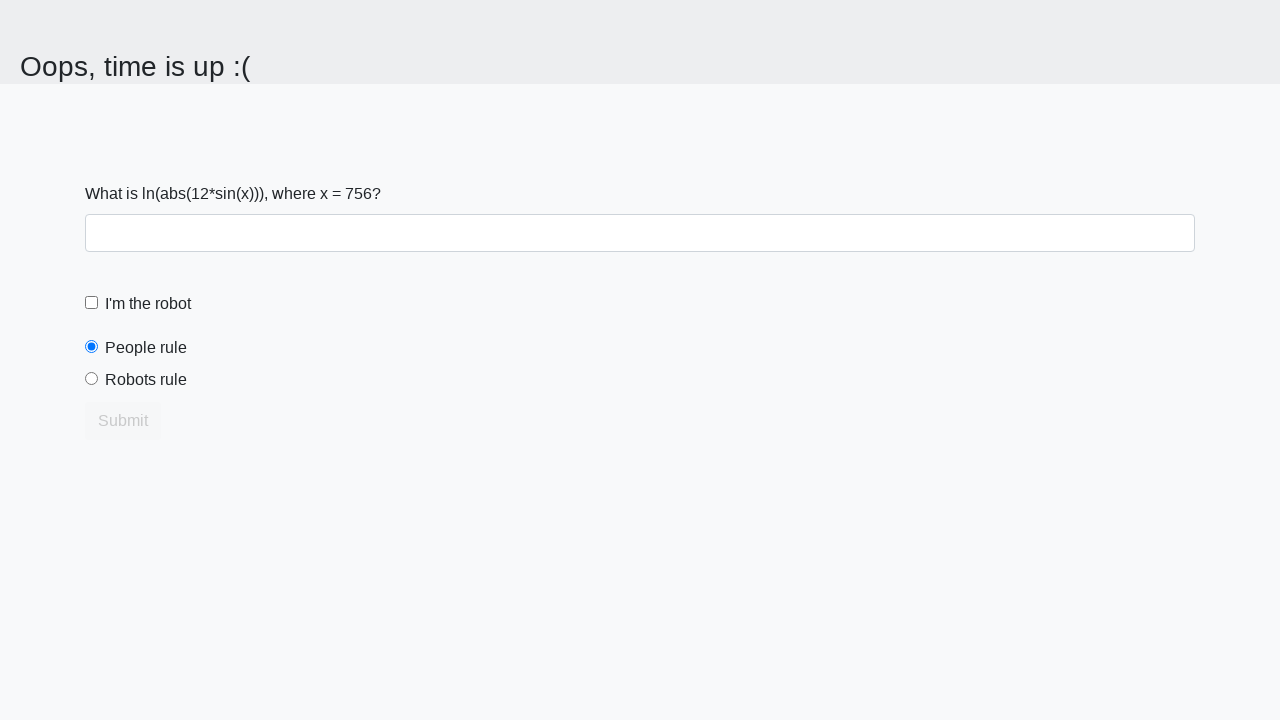

Verified button is disabled after timeout period
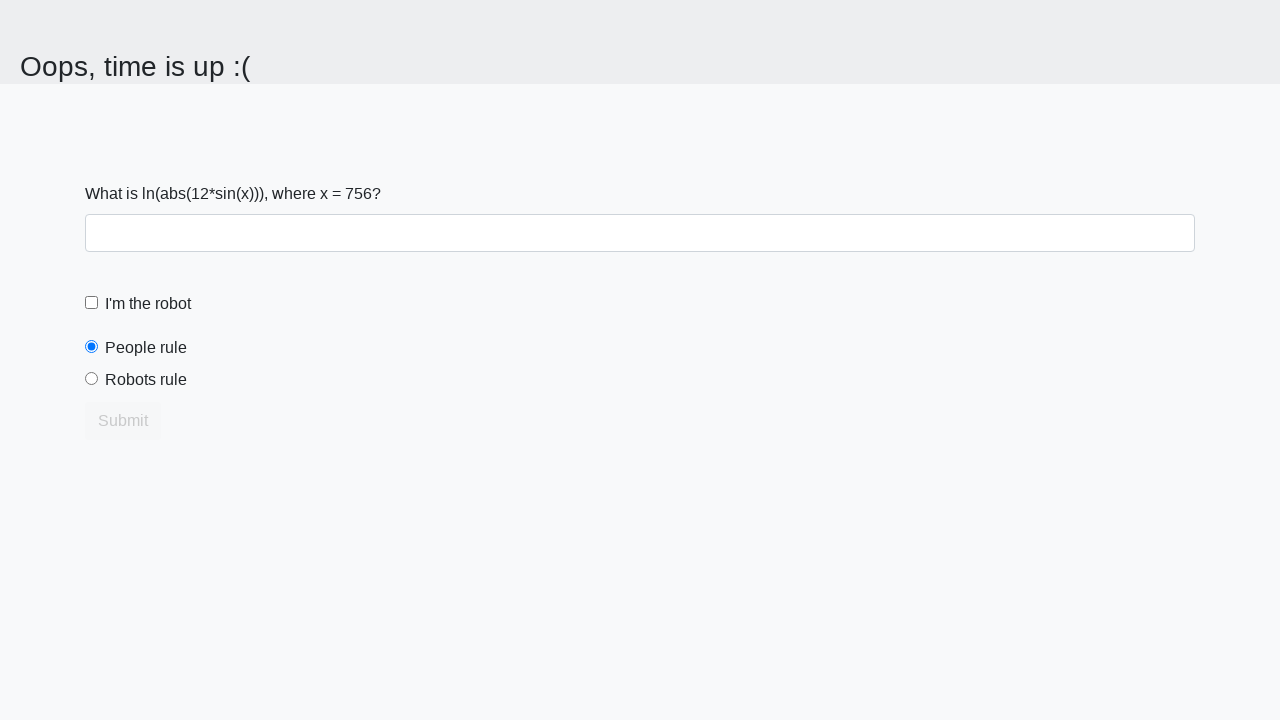

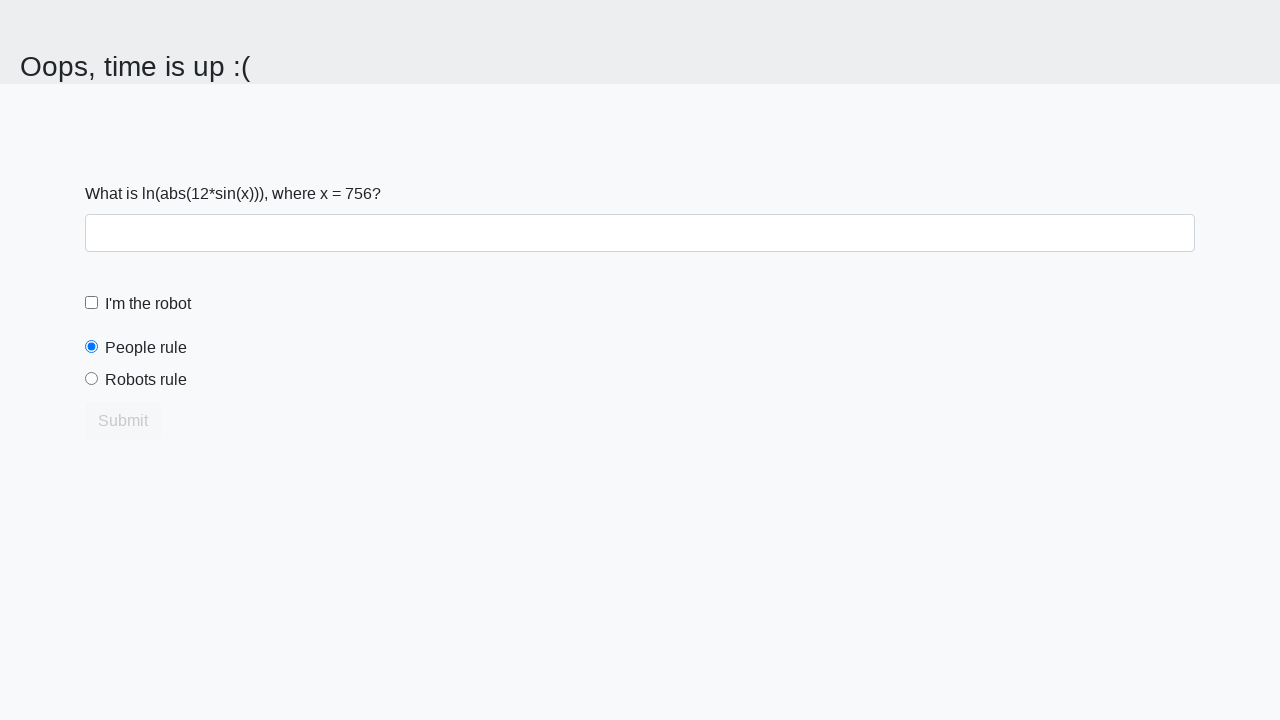